Tests dropdown select functionality by selecting options by value, index, and label.

Starting URL: https://testautomationpractice.blogspot.com/

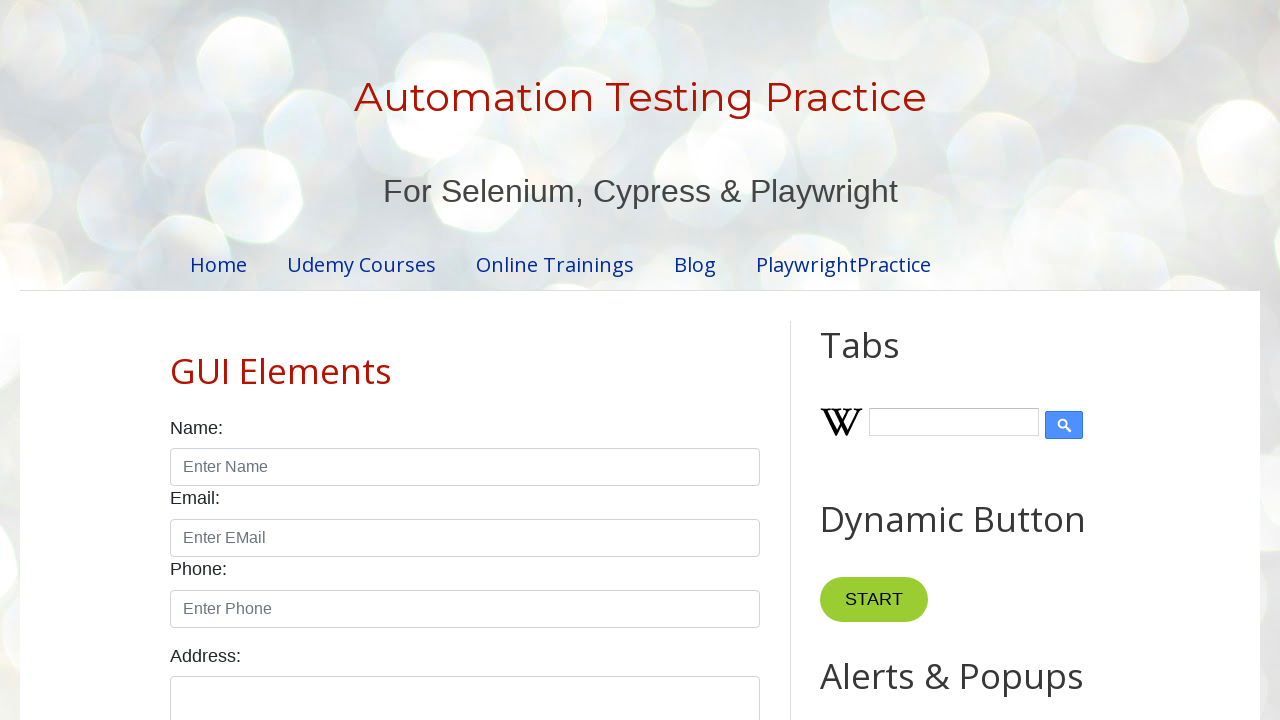

Clicked on country dropdown at (465, 360) on #country
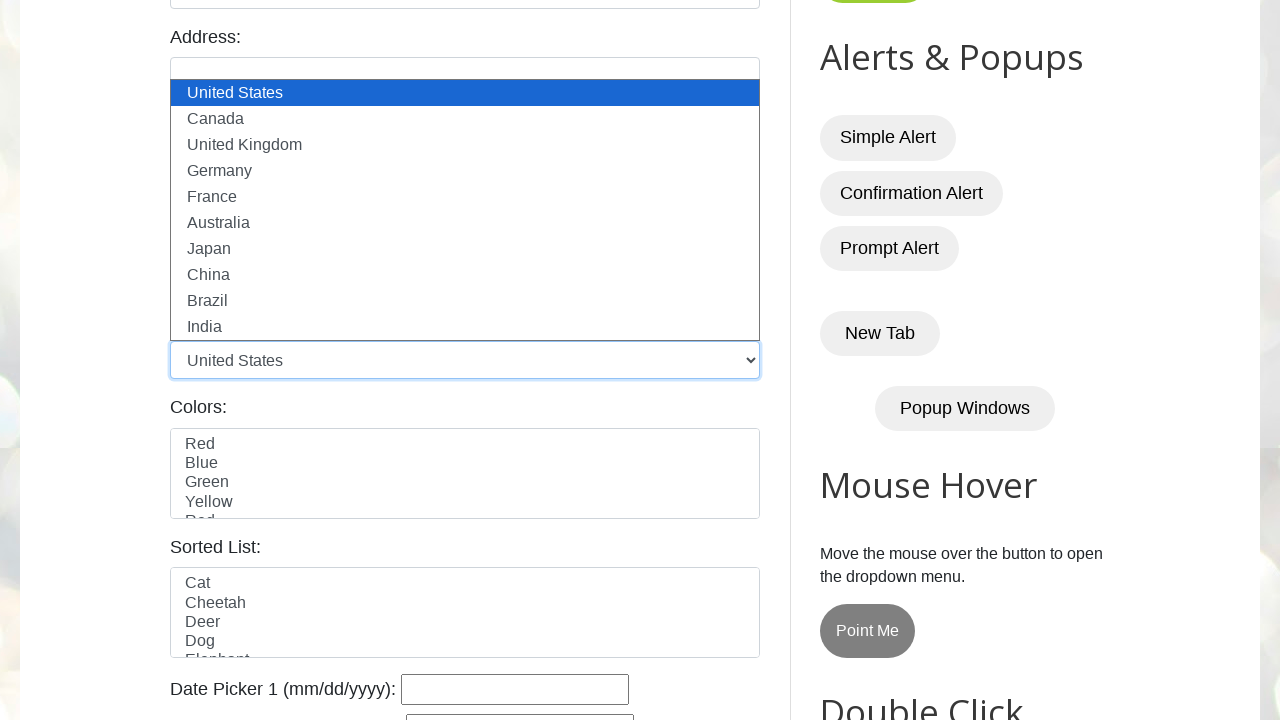

Selected 'Canada' from dropdown by value on #country
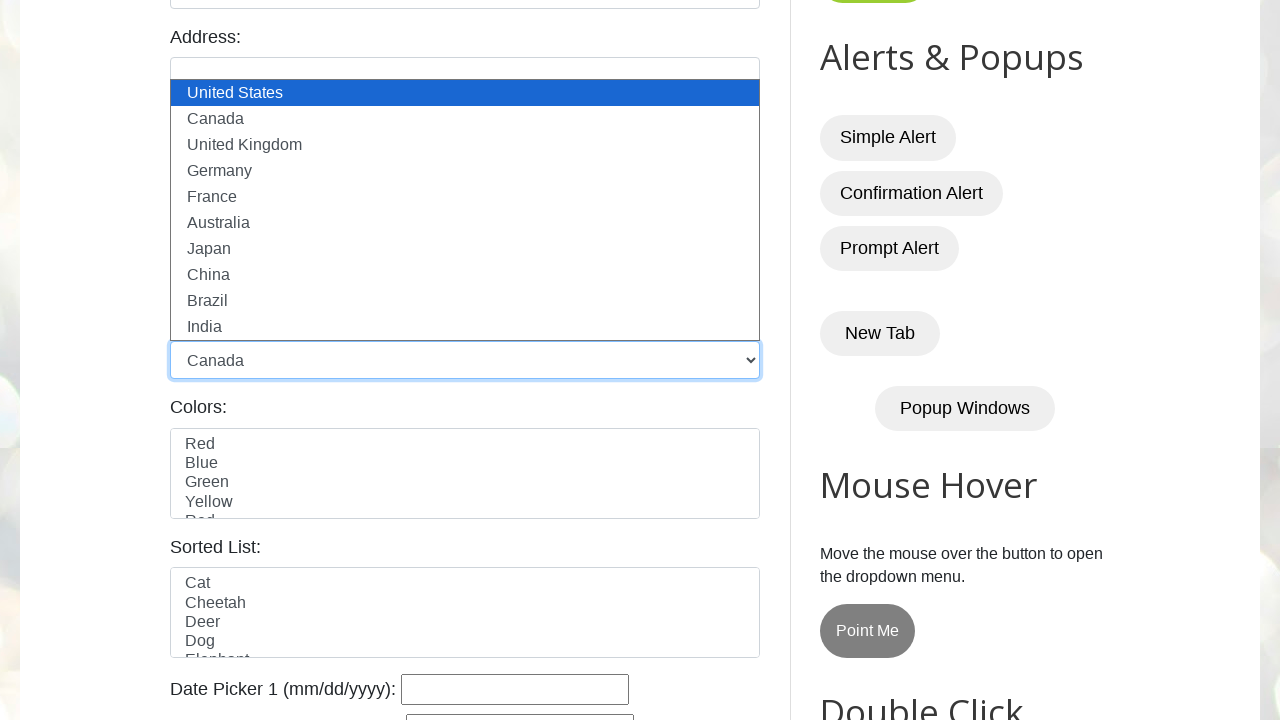

Asserted dropdown value is 'canada'
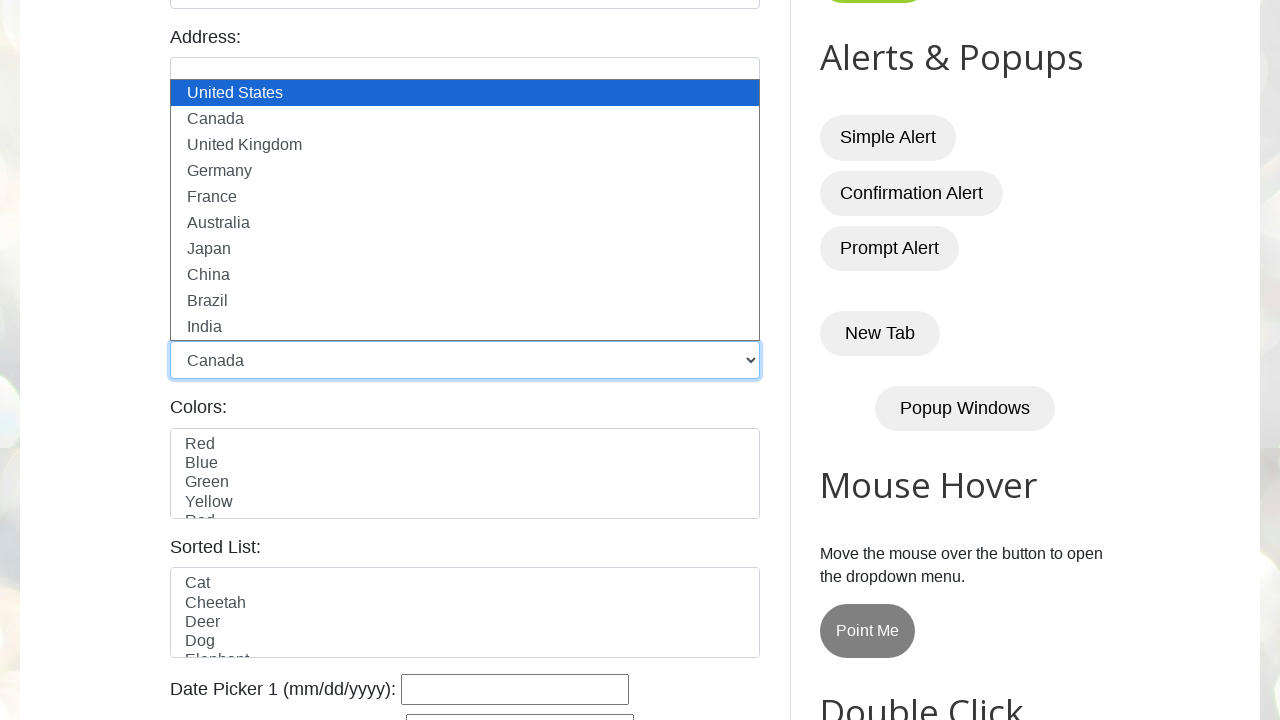

Selected dropdown option at index 2 on #country
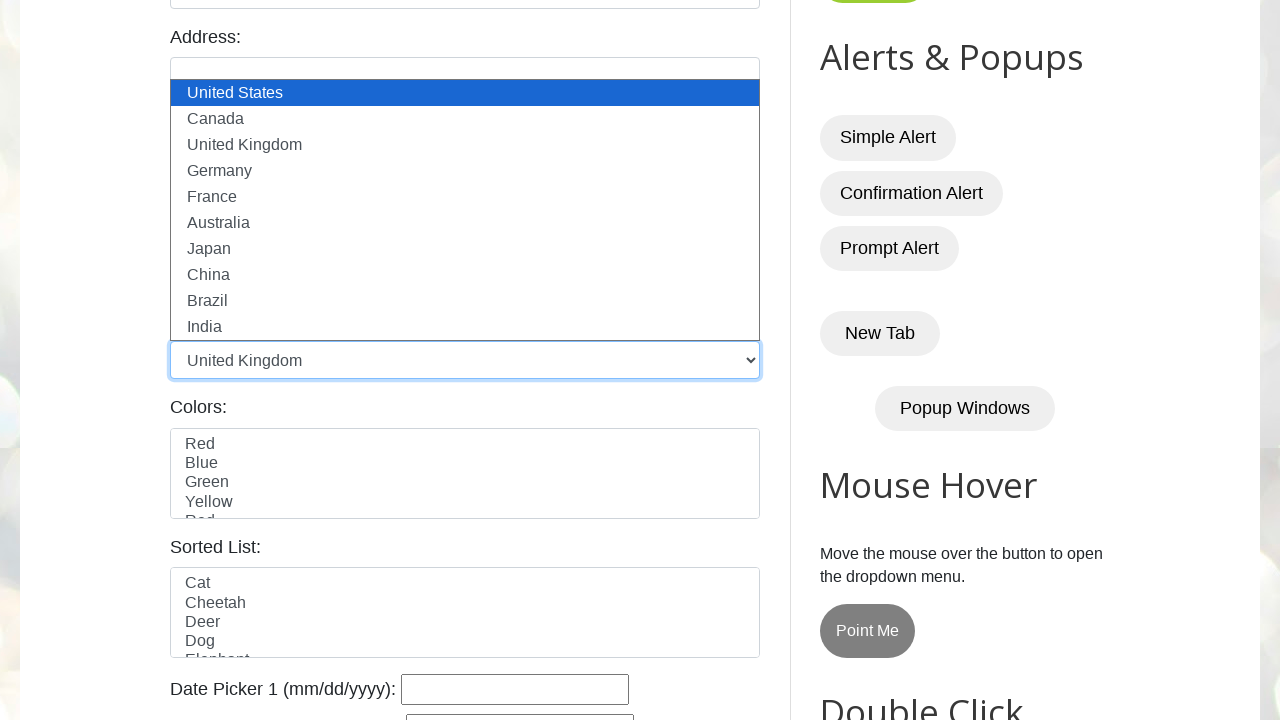

Asserted dropdown value is 'uk'
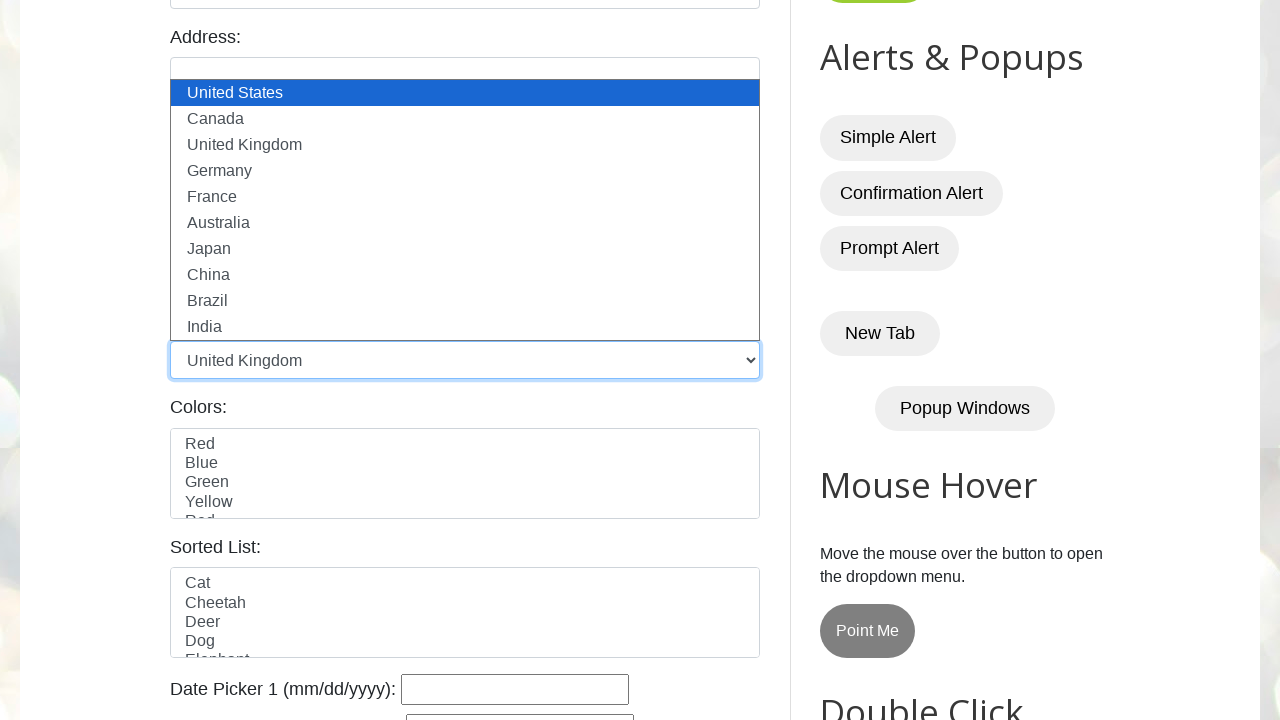

Selected 'Germany' from dropdown by label on #country
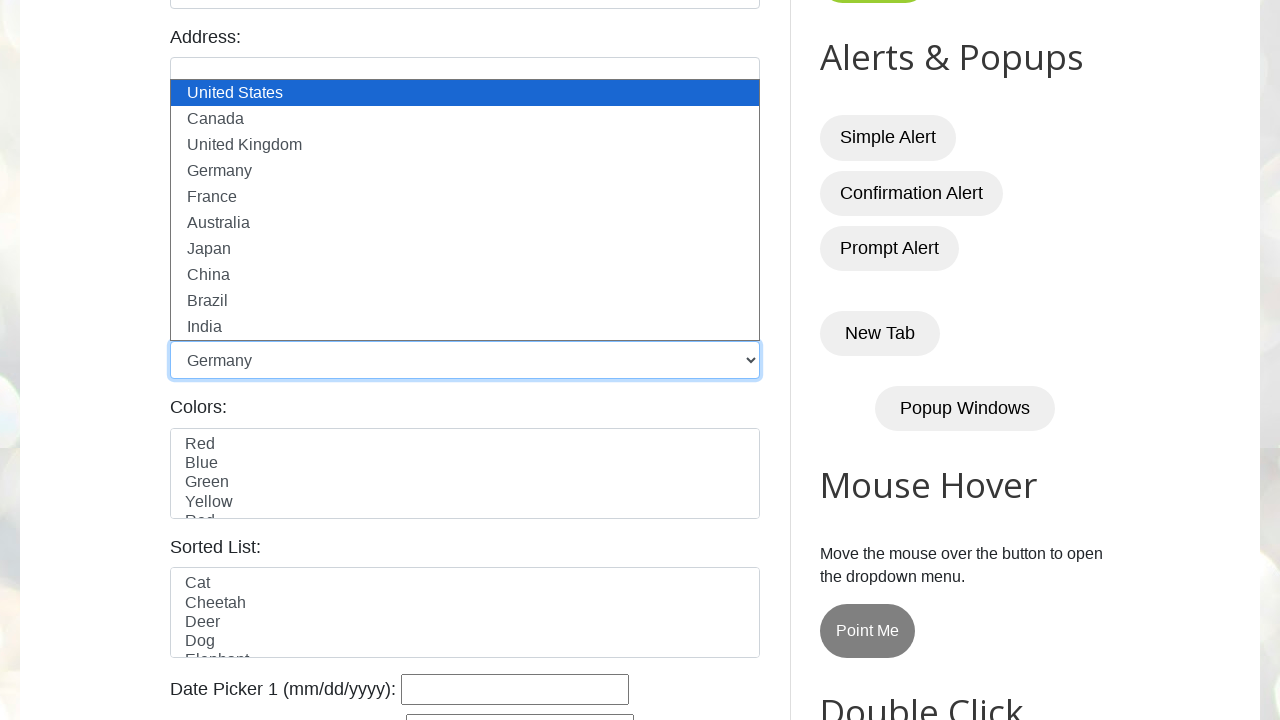

Asserted dropdown value is 'germany'
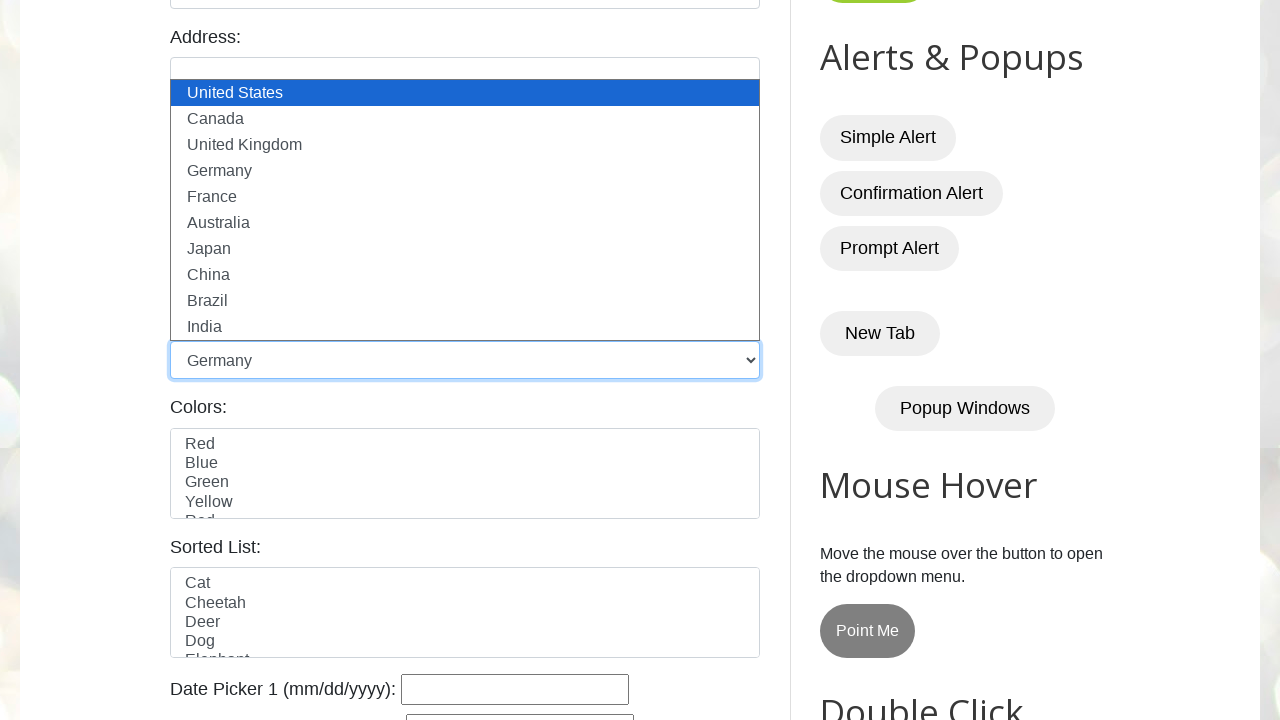

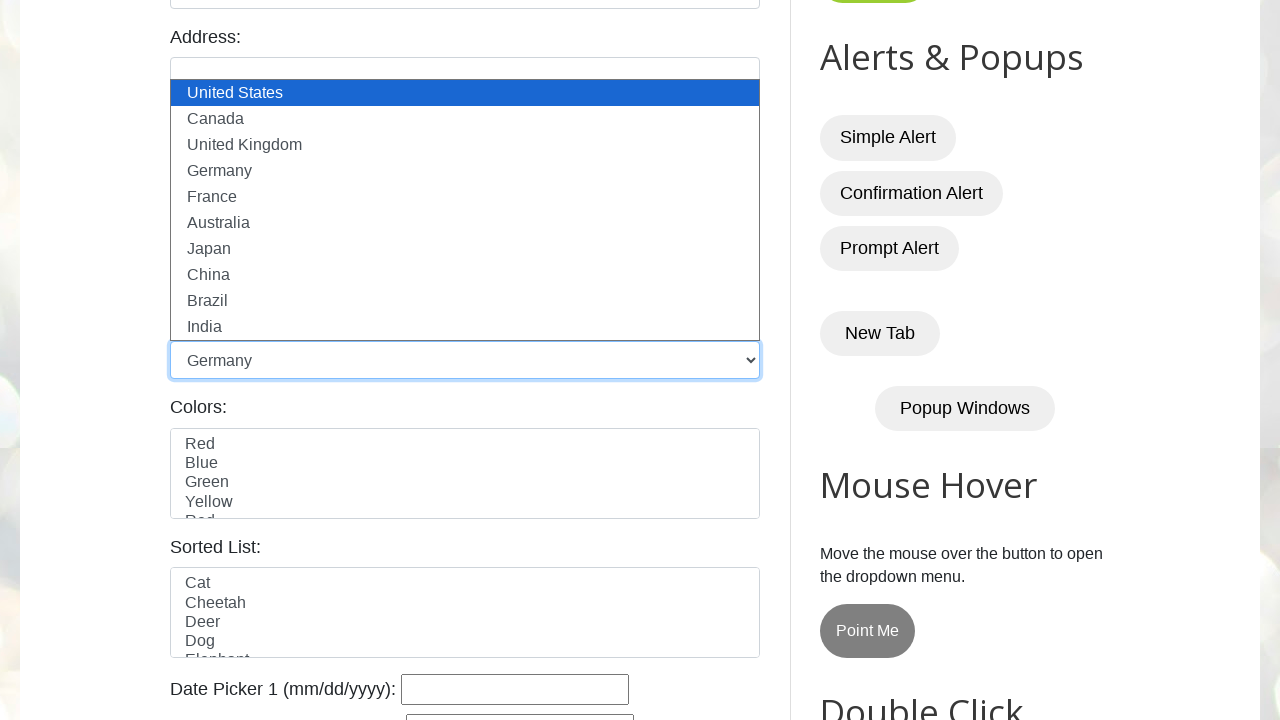